Tests dropdown selection using select by value method and verifies selection

Starting URL: https://the-internet.herokuapp.com/dropdown

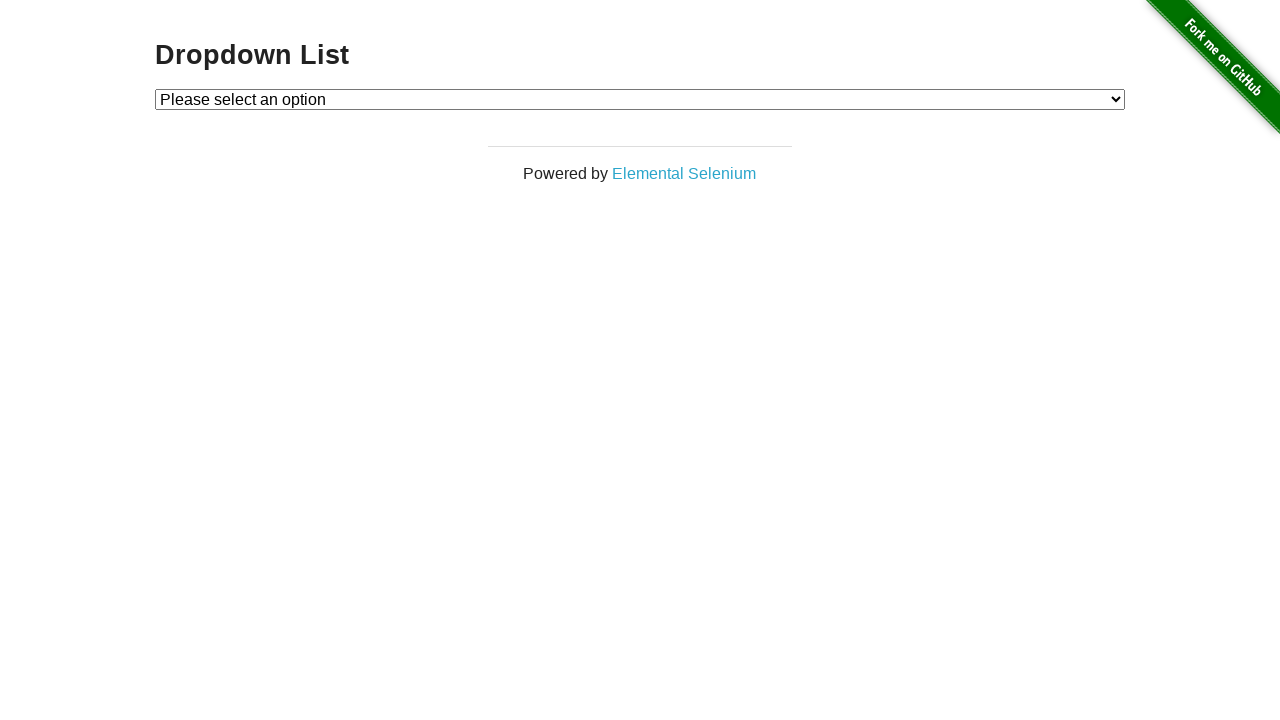

Selected option 1 from dropdown using value method on #dropdown
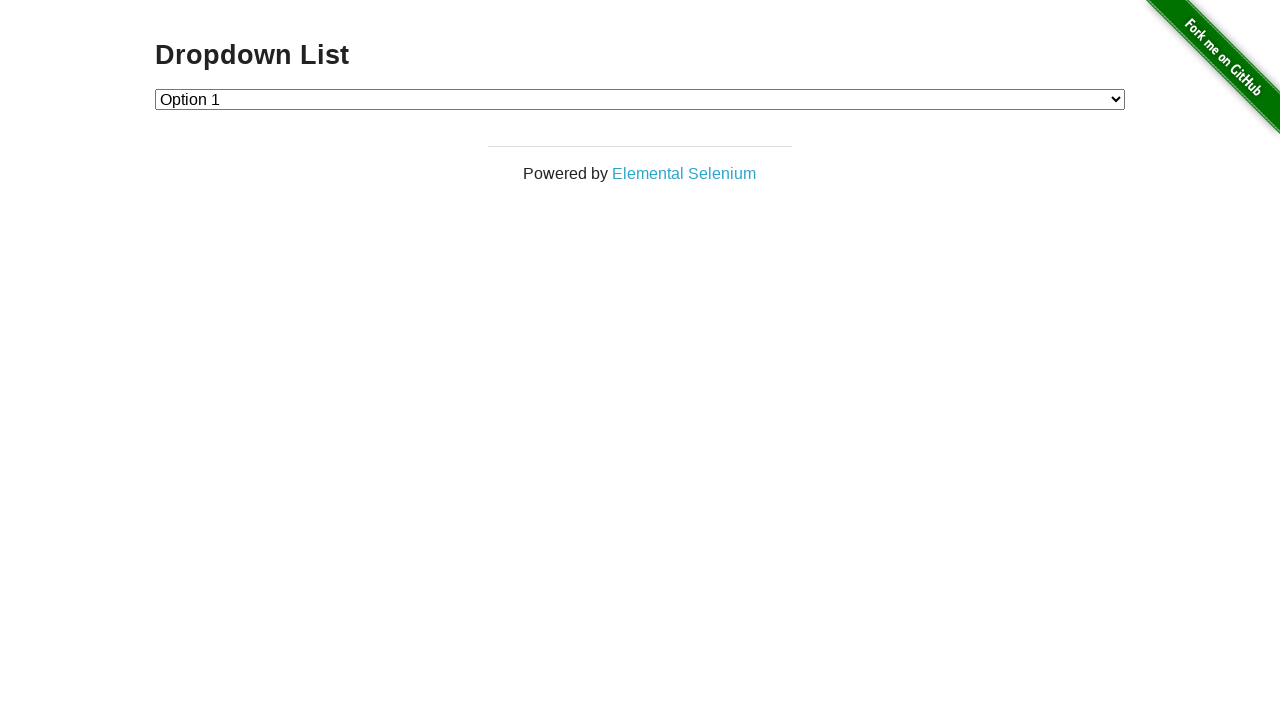

Retrieved selected dropdown value
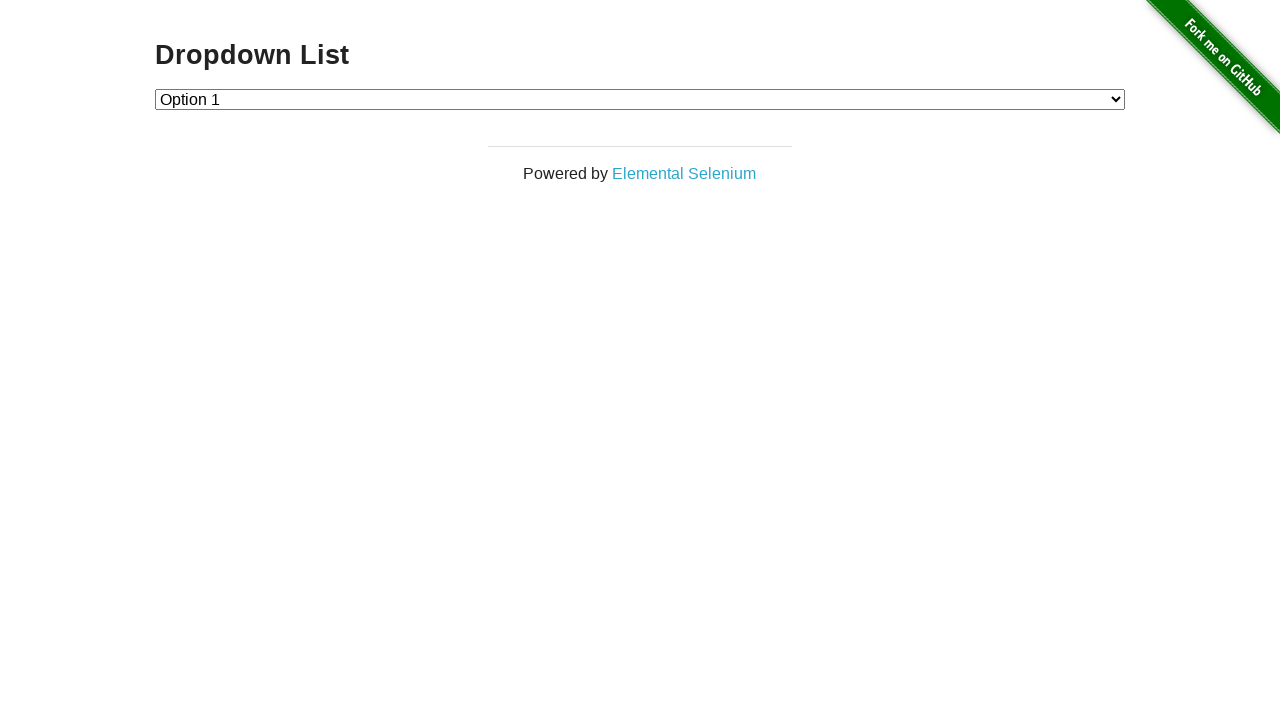

Verified that dropdown value '1' is correctly selected
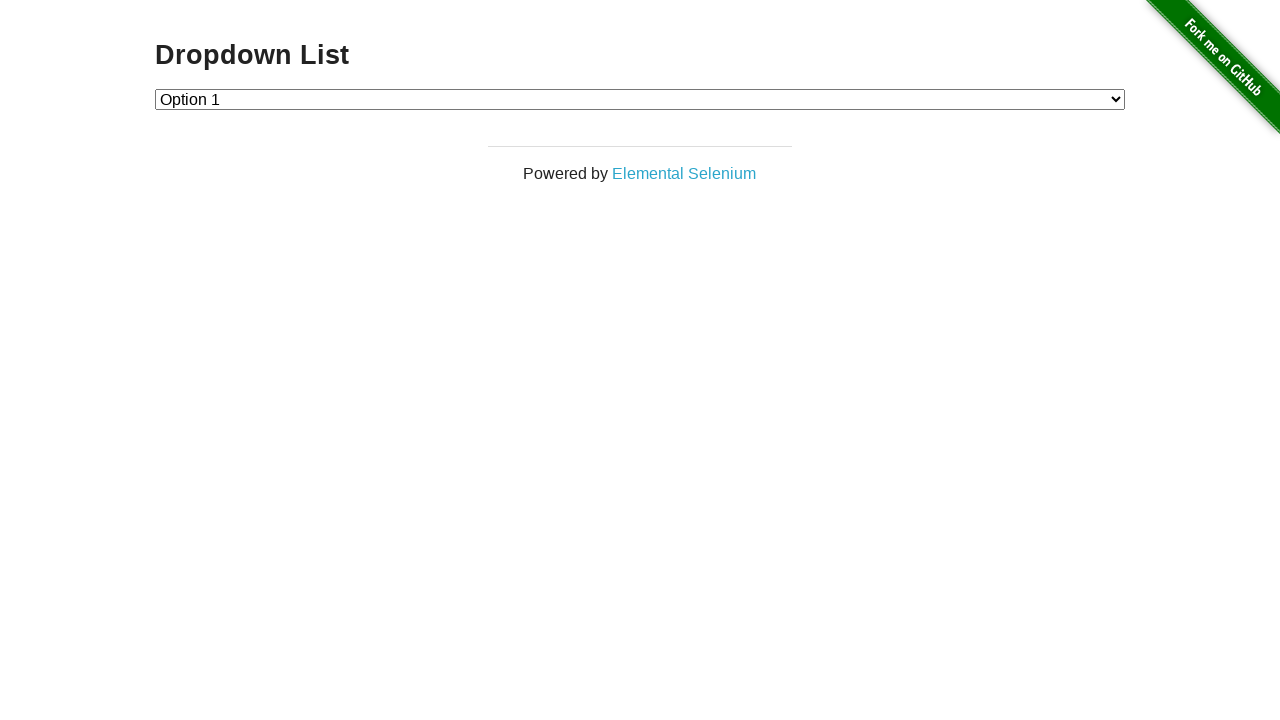

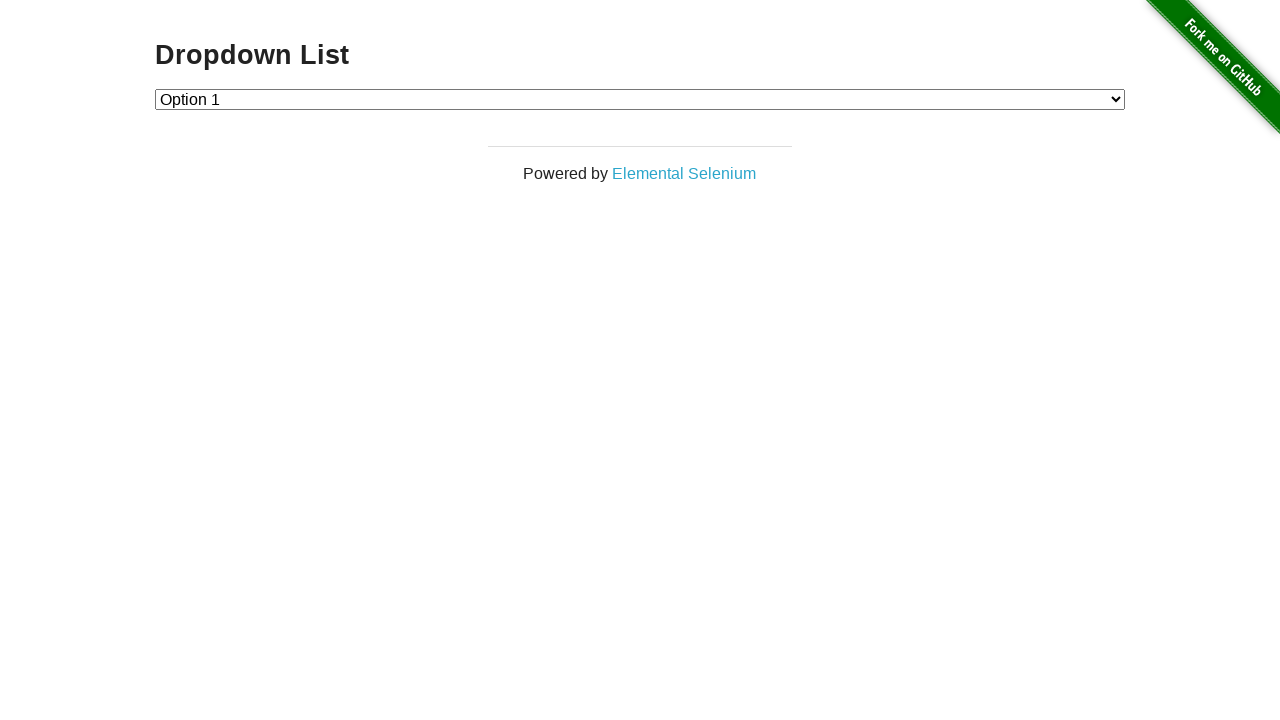